Navigates to Taiwan's Central Weather Administration typhoon warning list page, waits for content to load, then clicks on a specific typhoon detail link which opens in a new tab and waits for it to load.

Starting URL: https://rdc28.cwa.gov.tw/TDB/public/warning_typhoon_list/

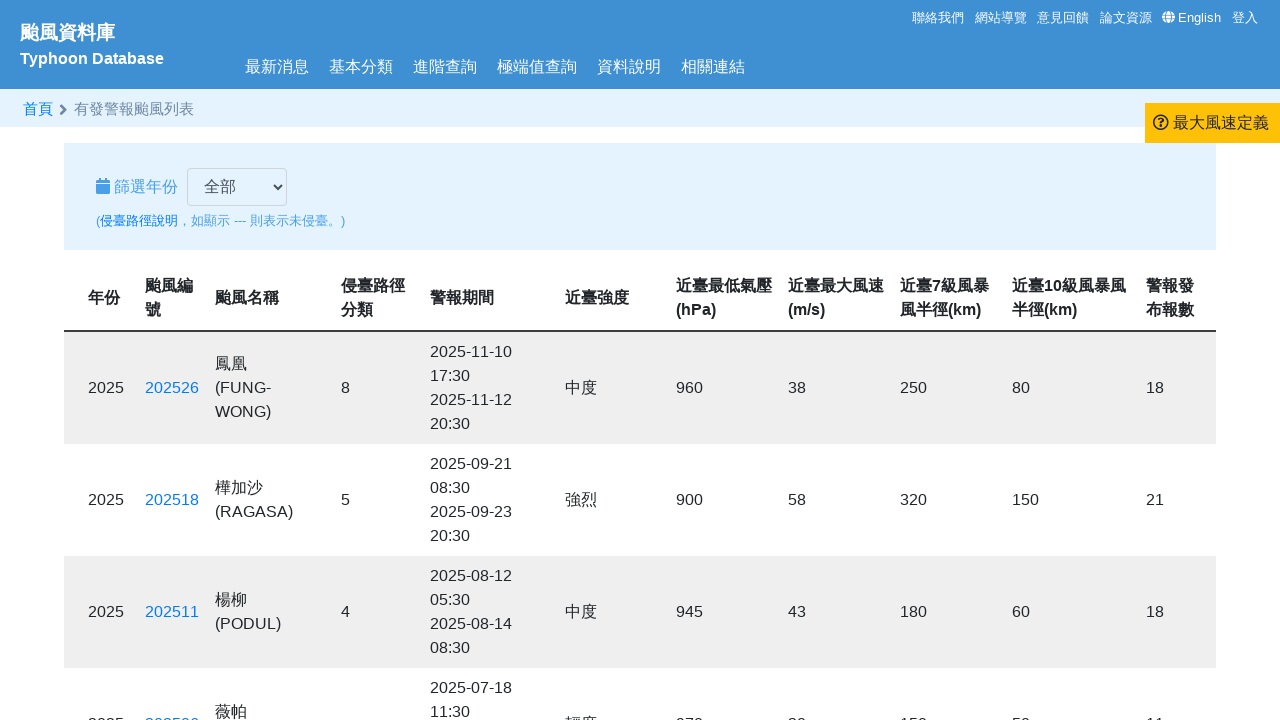

Waited 5 seconds for page content to load
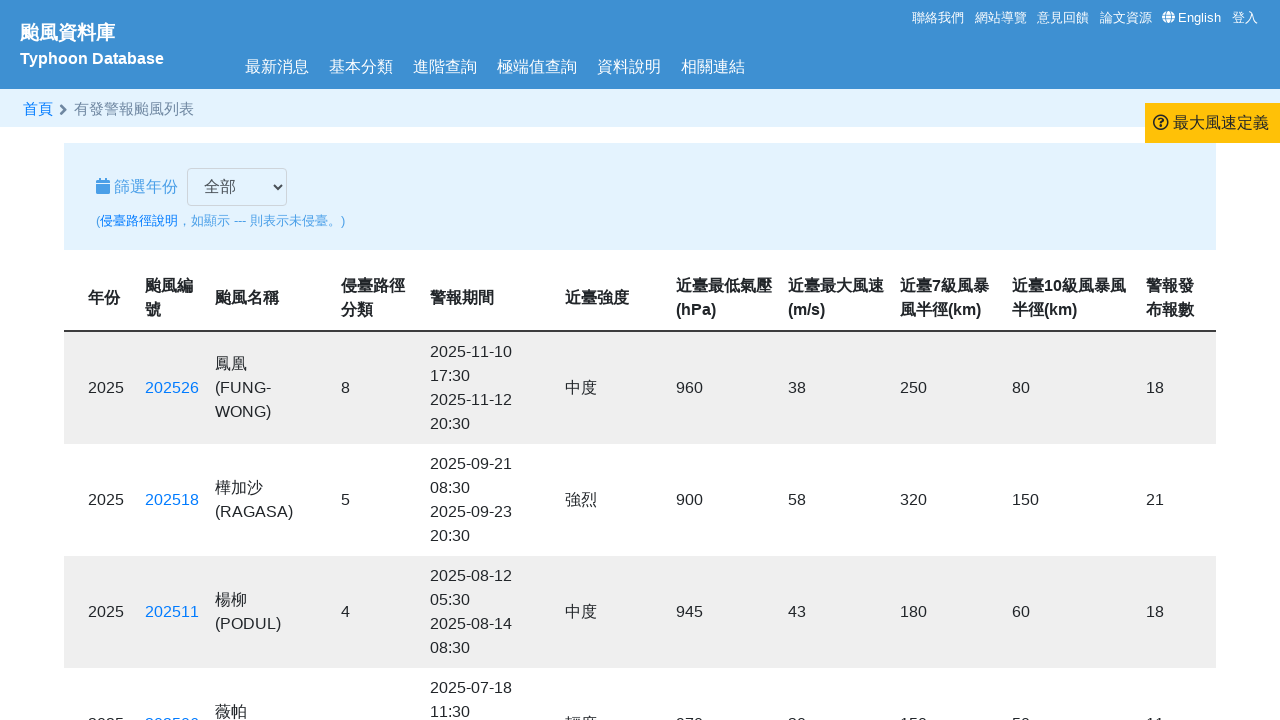

Typhoon warning list table loaded
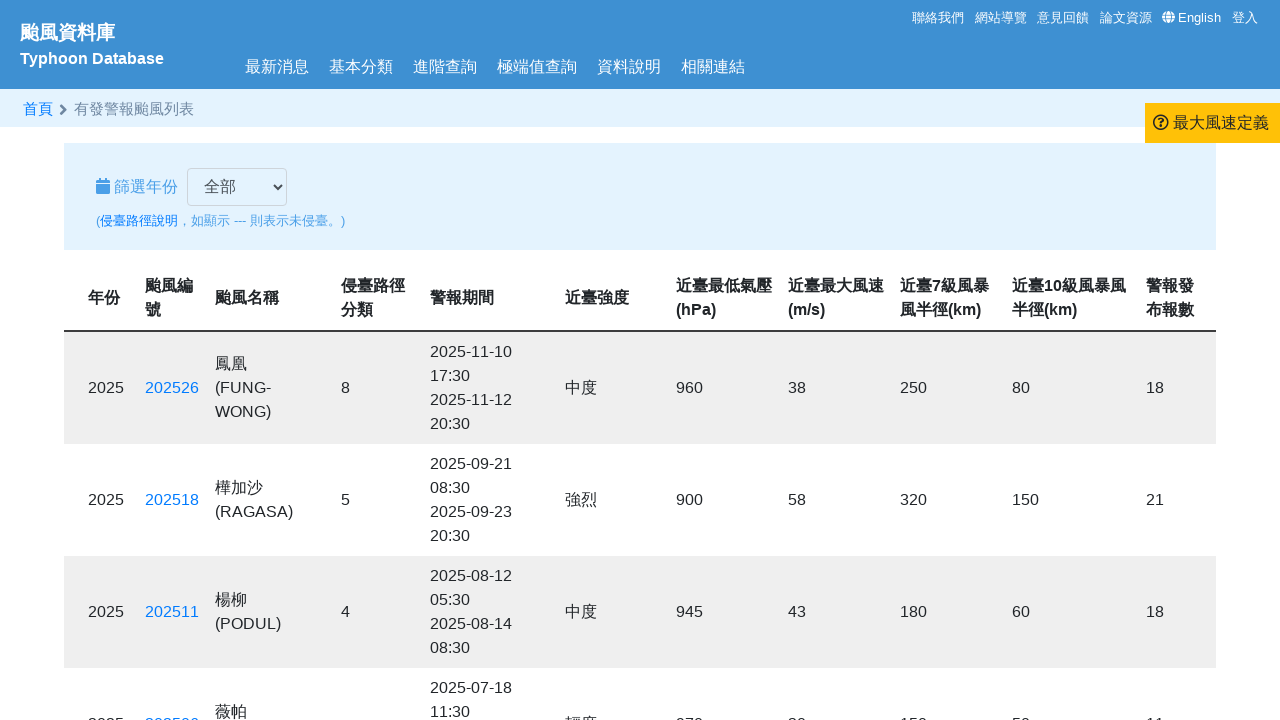

Clicked typhoon detail link which opened a new tab at (172, 360) on a[href='https://rdc28.cwa.gov.tw/TDB/public/typhoon_detail?typhoon_id=202425']
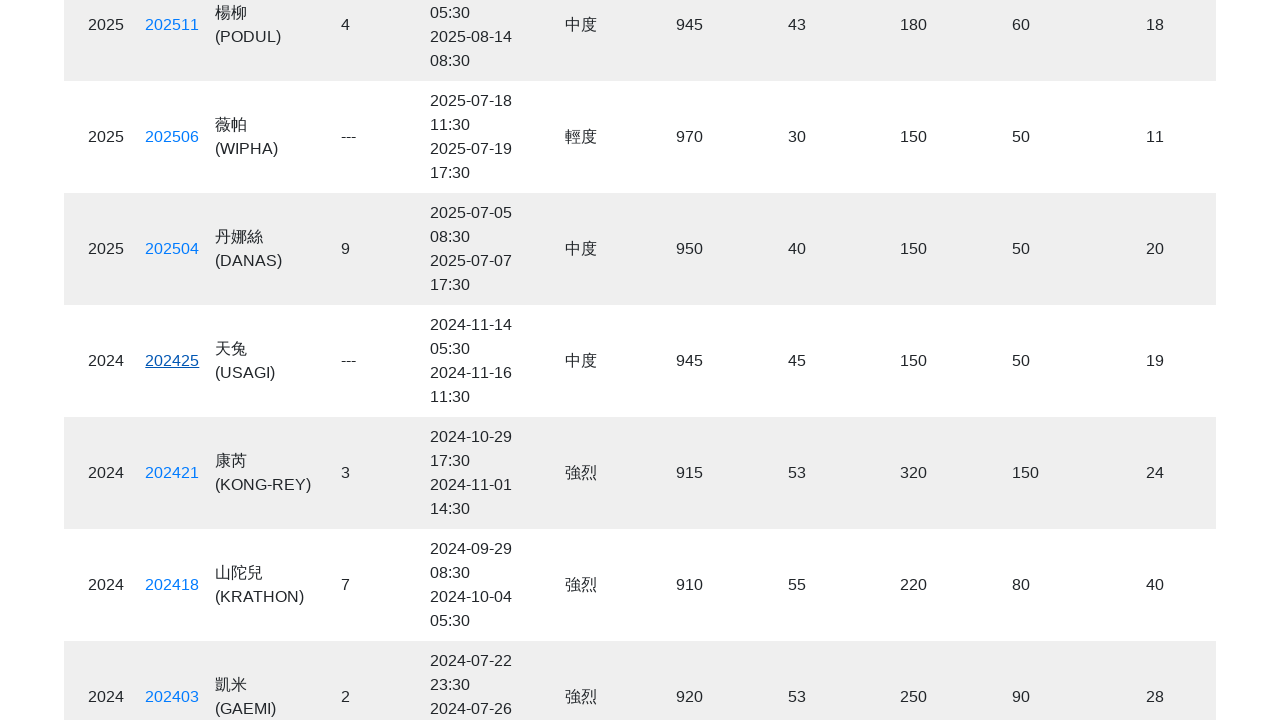

New typhoon detail page loaded completely
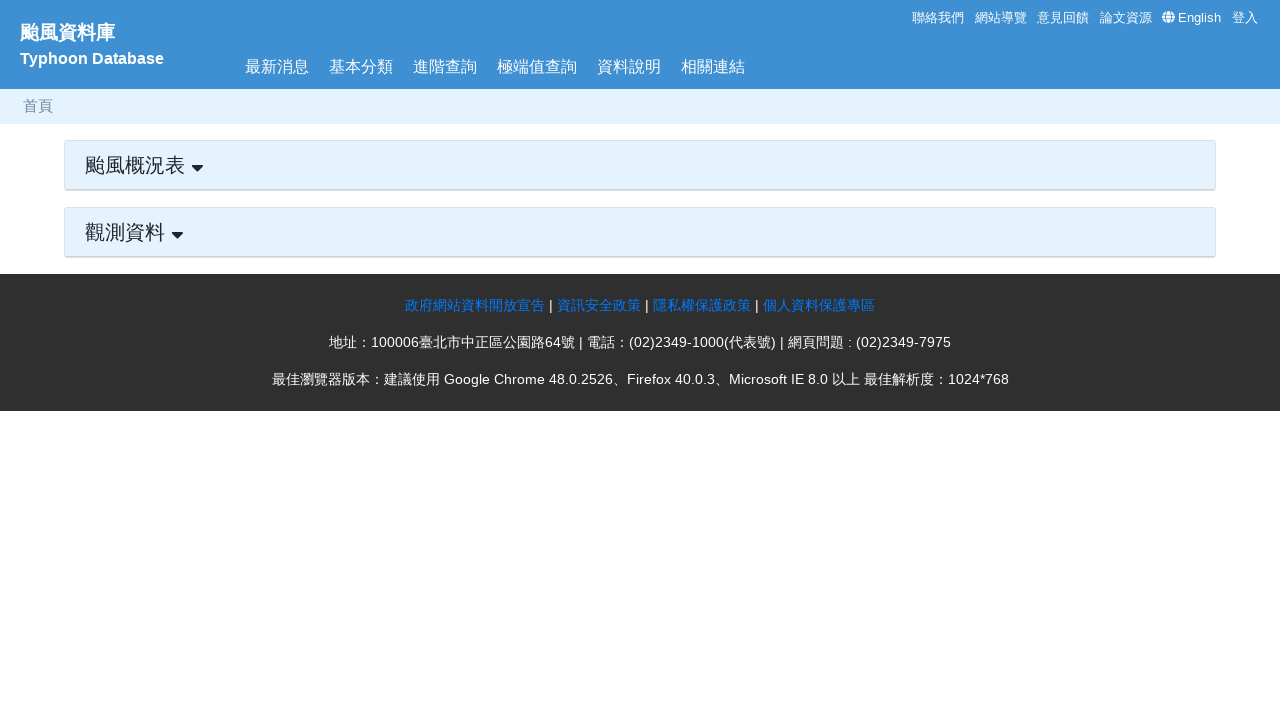

Verified typhoon detail page content is present
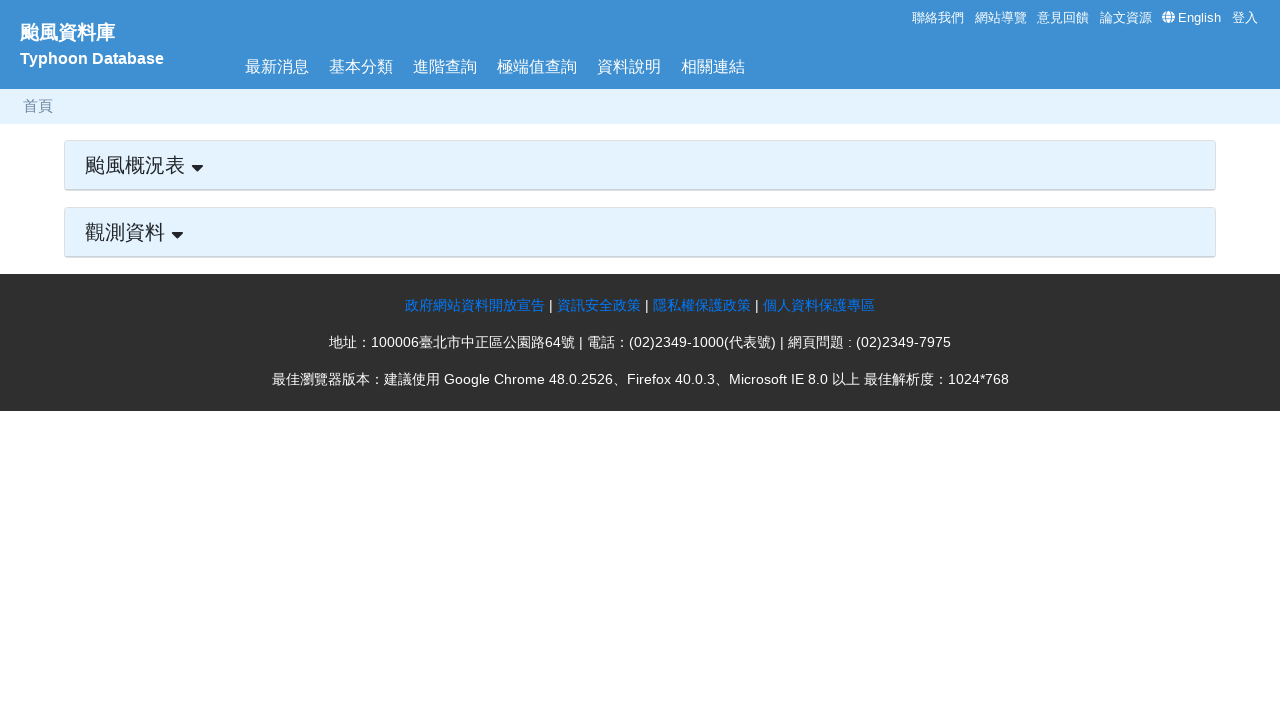

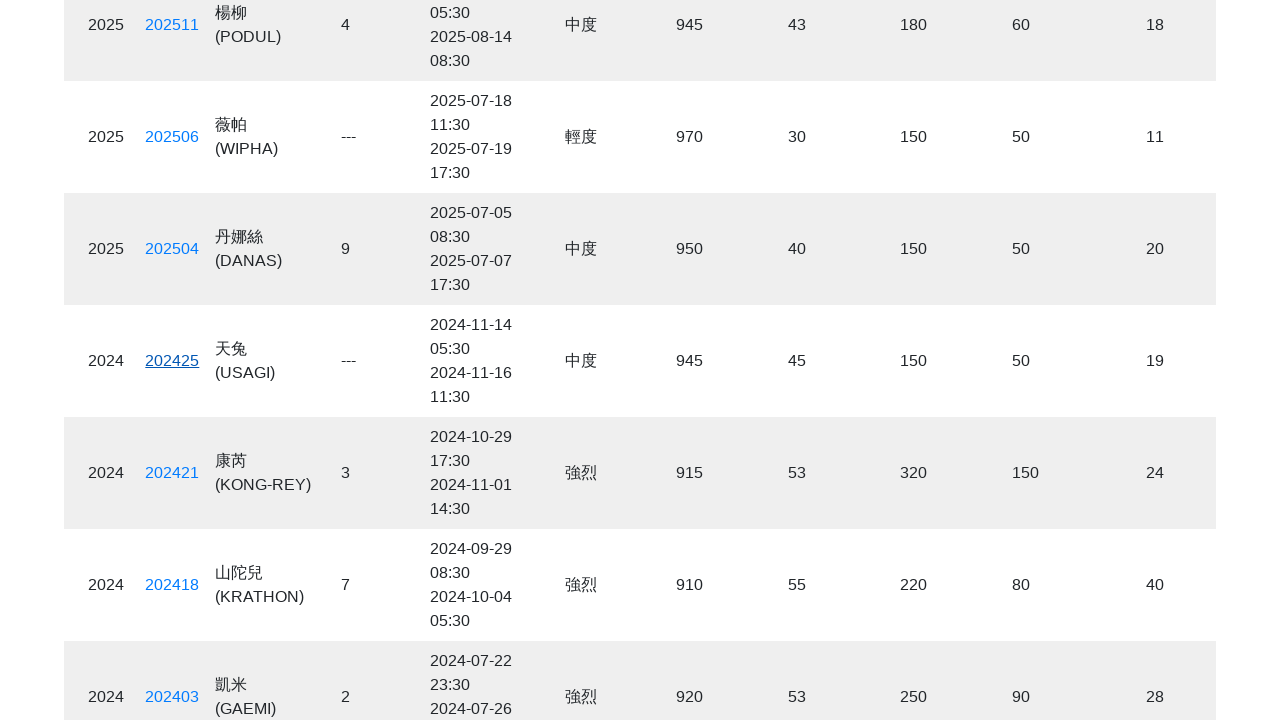